Tests a registration form by filling in first name, last name, username, and email fields with randomly generated data using Faker.

Starting URL: https://practice.cydeo.com/registration_form

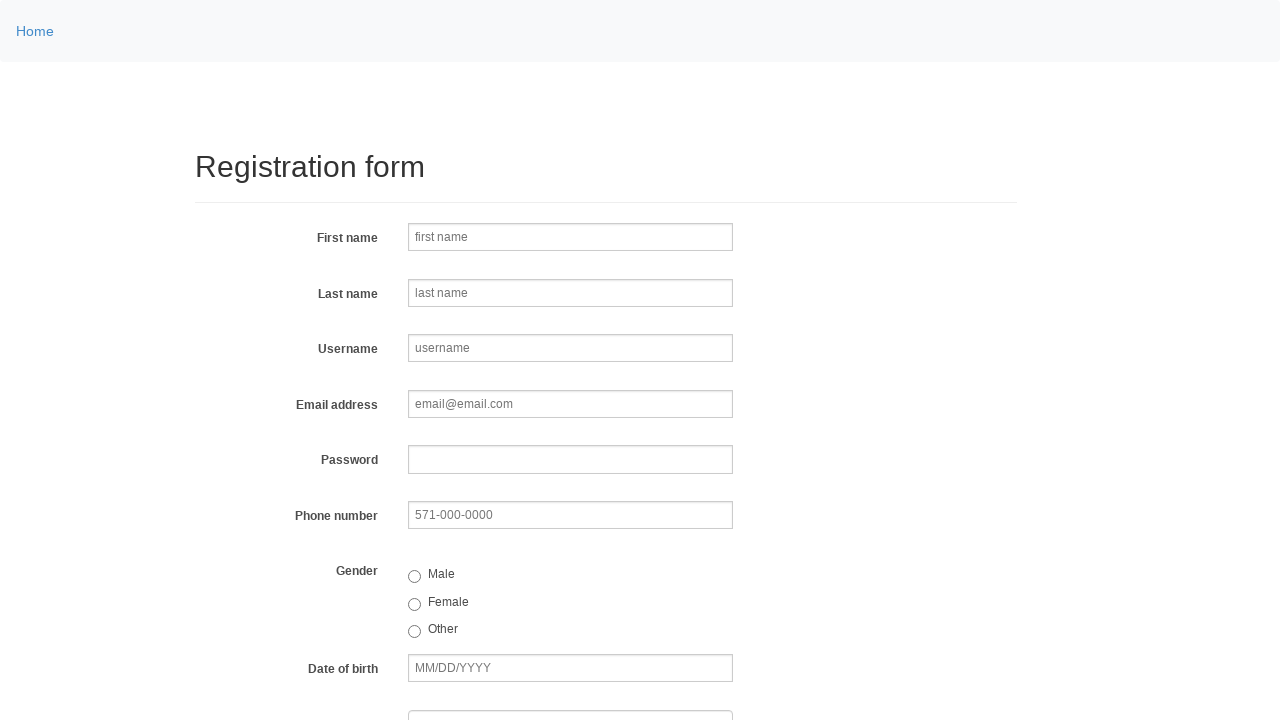

Generated random first name: David
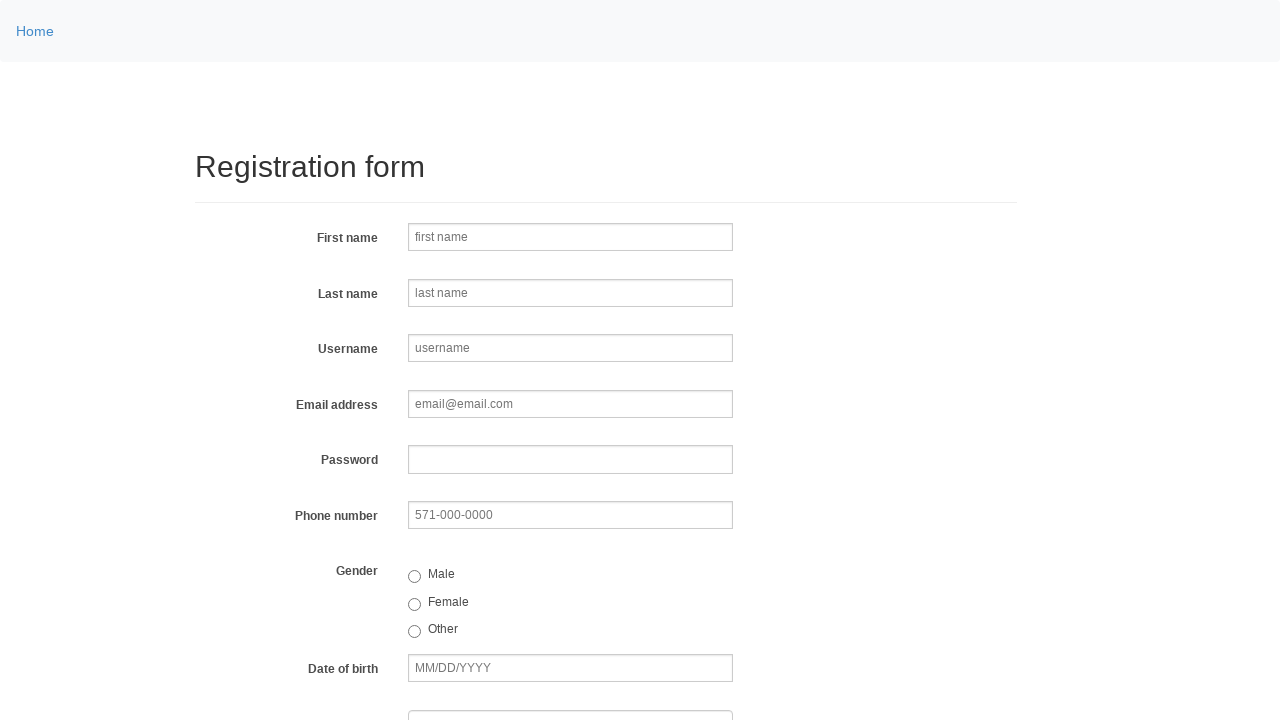

Generated random last name: Jones
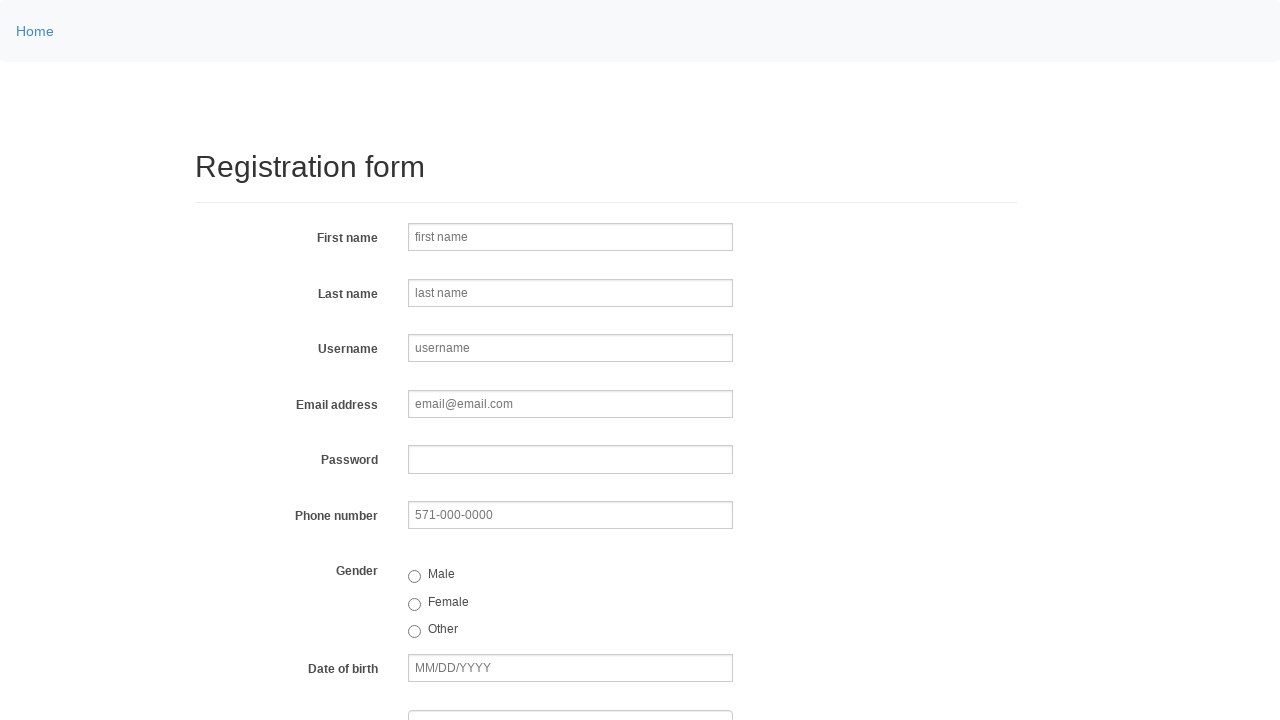

Generated random username: helpdesk711
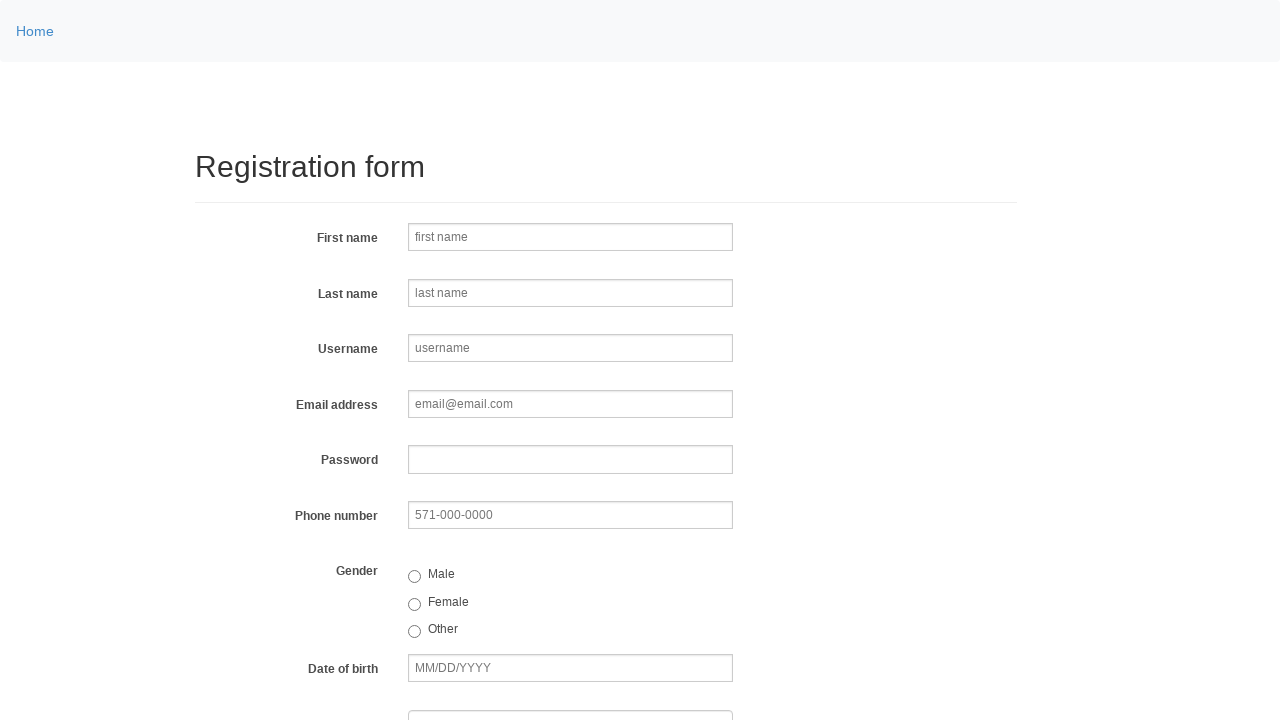

Generated email address: david.jones@example.com
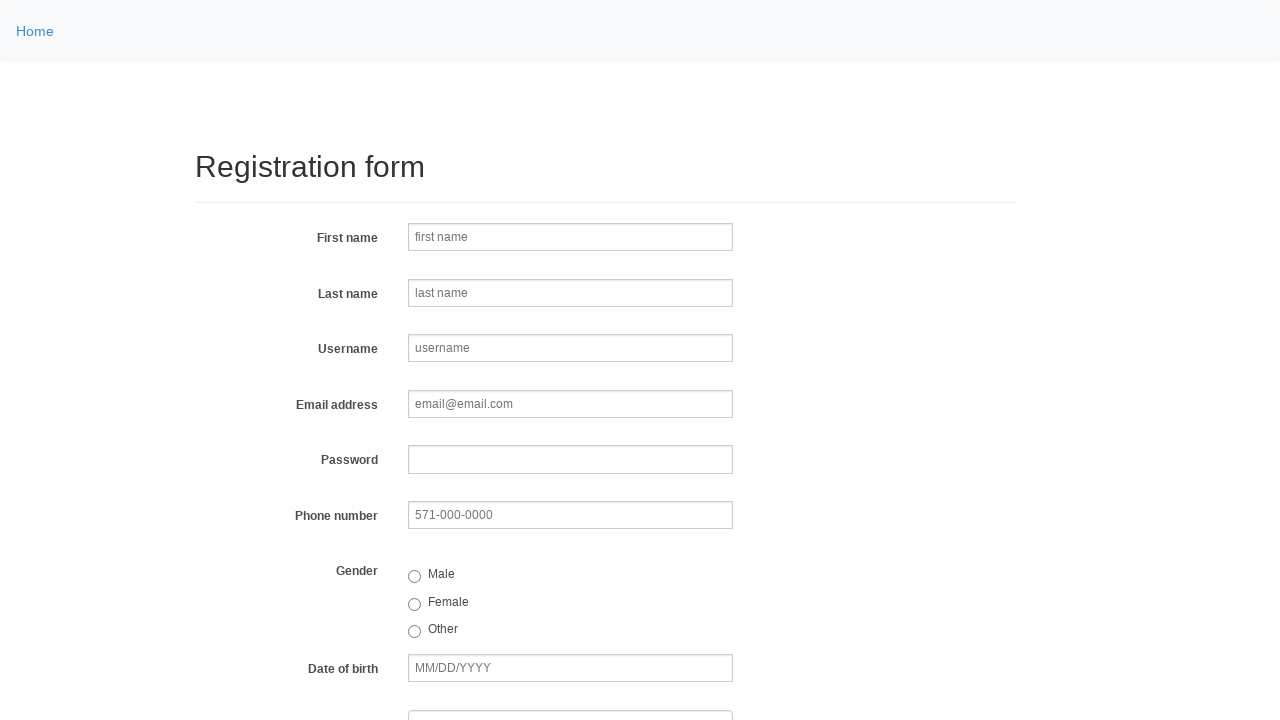

Filled first name field with 'David' on input[name='firstname']
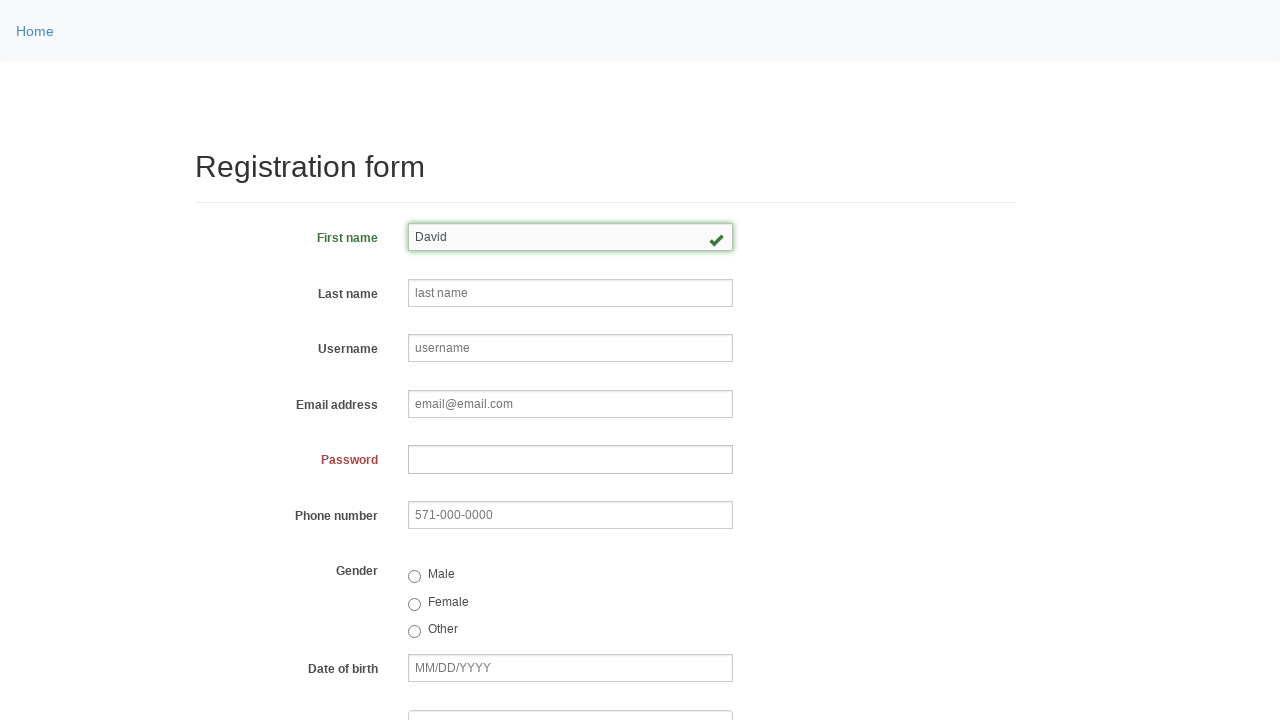

Filled last name field with 'Jones' on input[name='lastname']
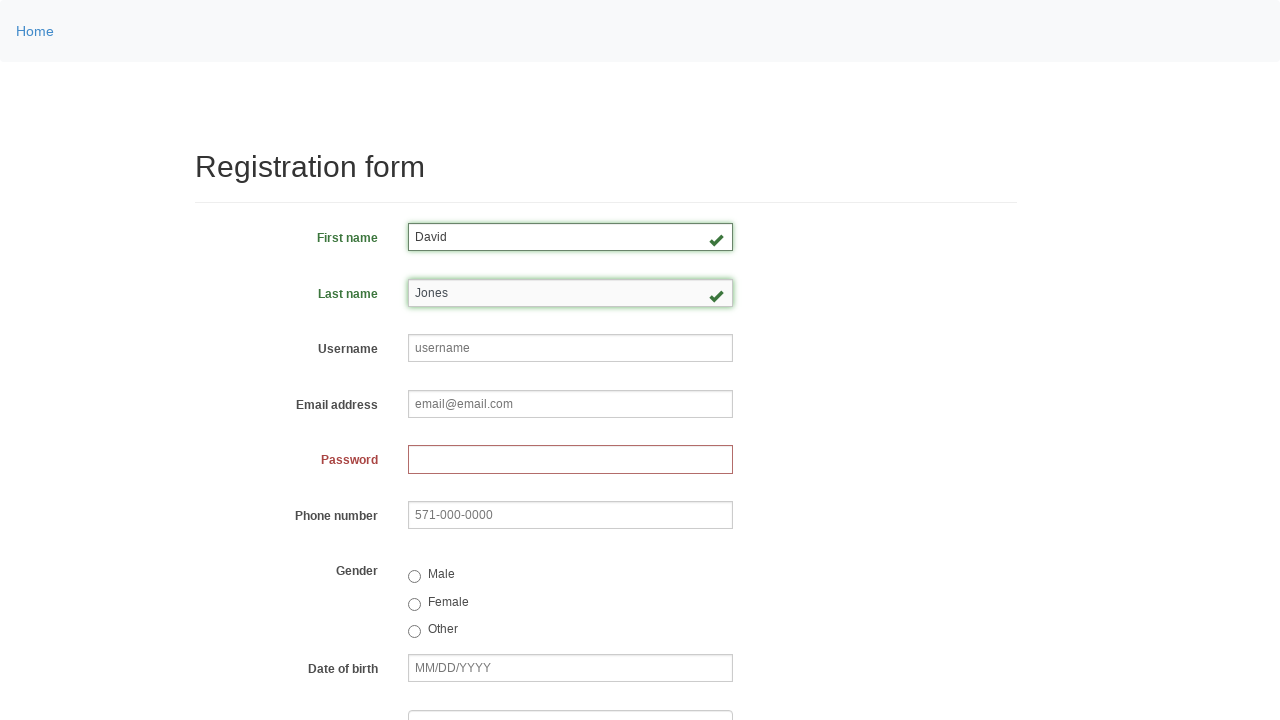

Filled username field with 'helpdesk711' on input[name='username']
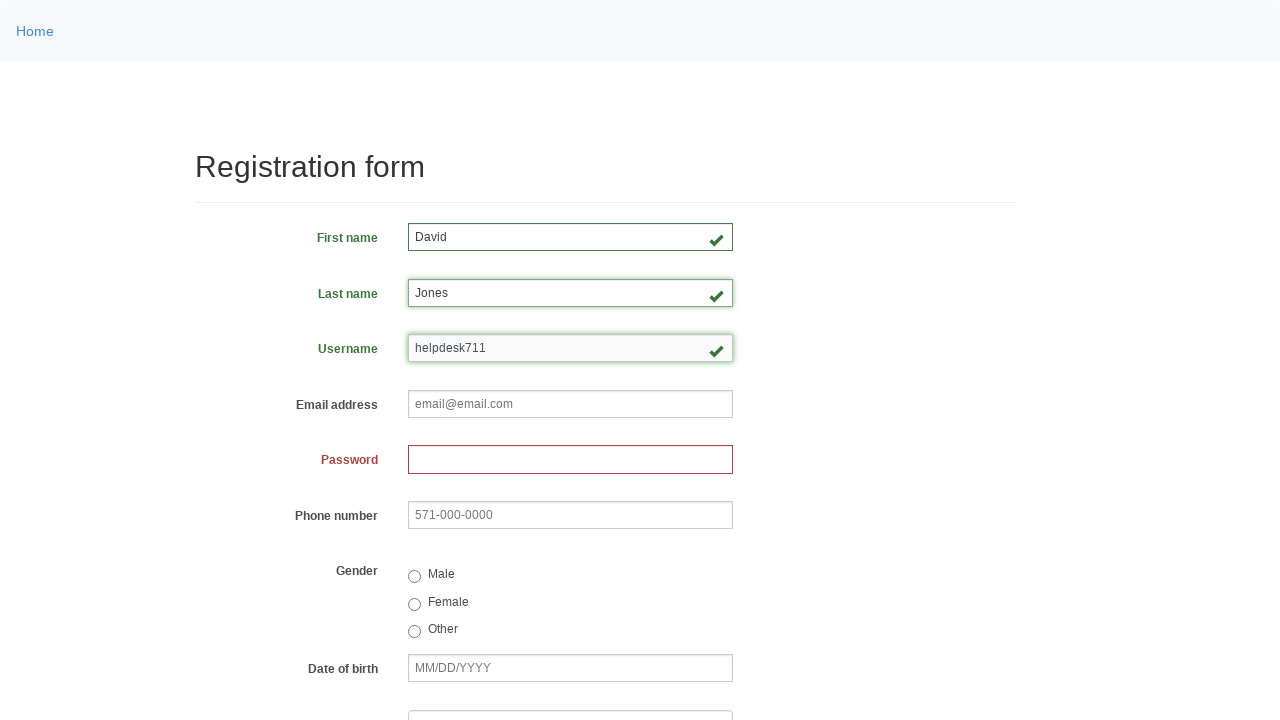

Filled email field with 'david.jones@example.com' on input[name='email']
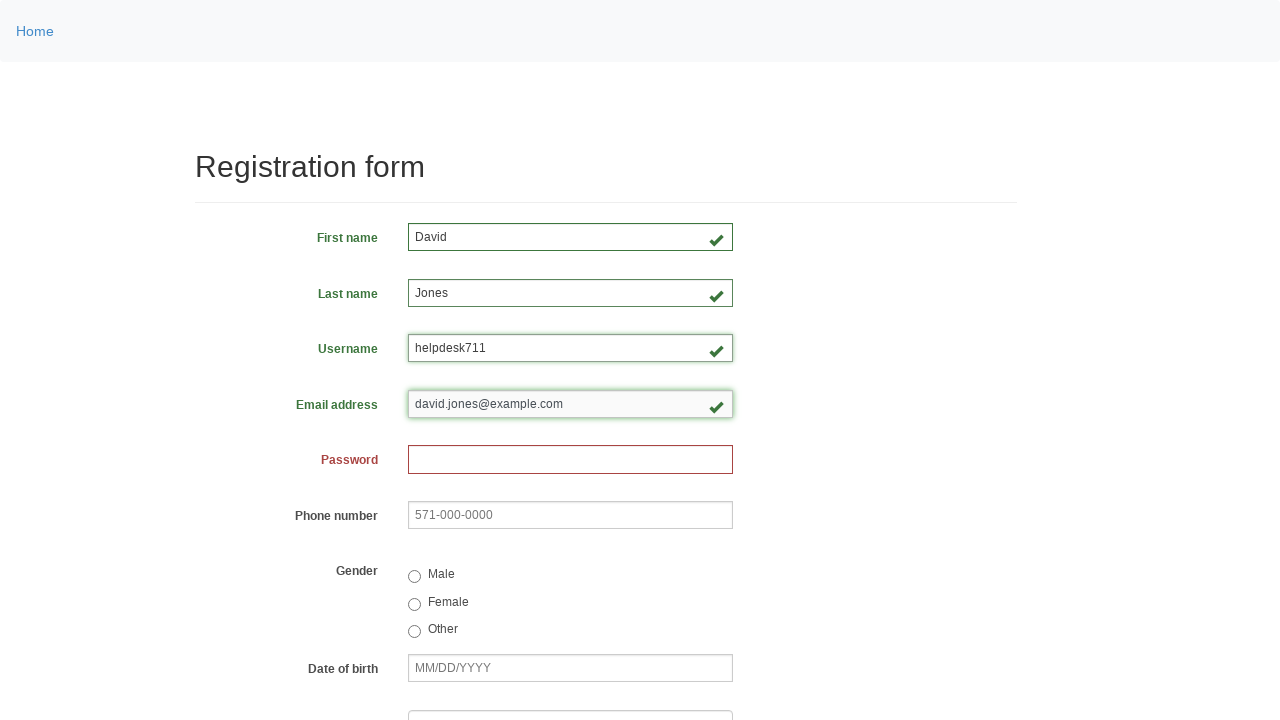

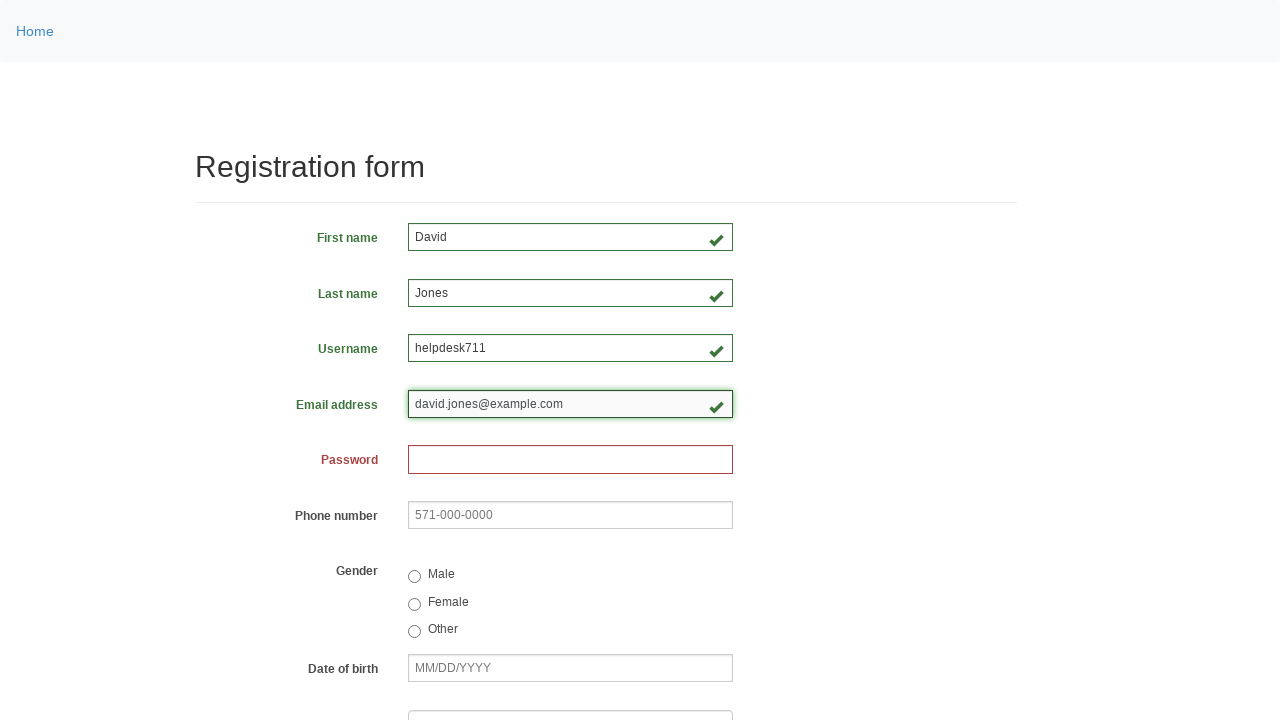